Tests handling of a confirm dialog by clicking a button that triggers a confirmation box and accepting it, then verifying the result text

Starting URL: https://demoqa.com/alerts

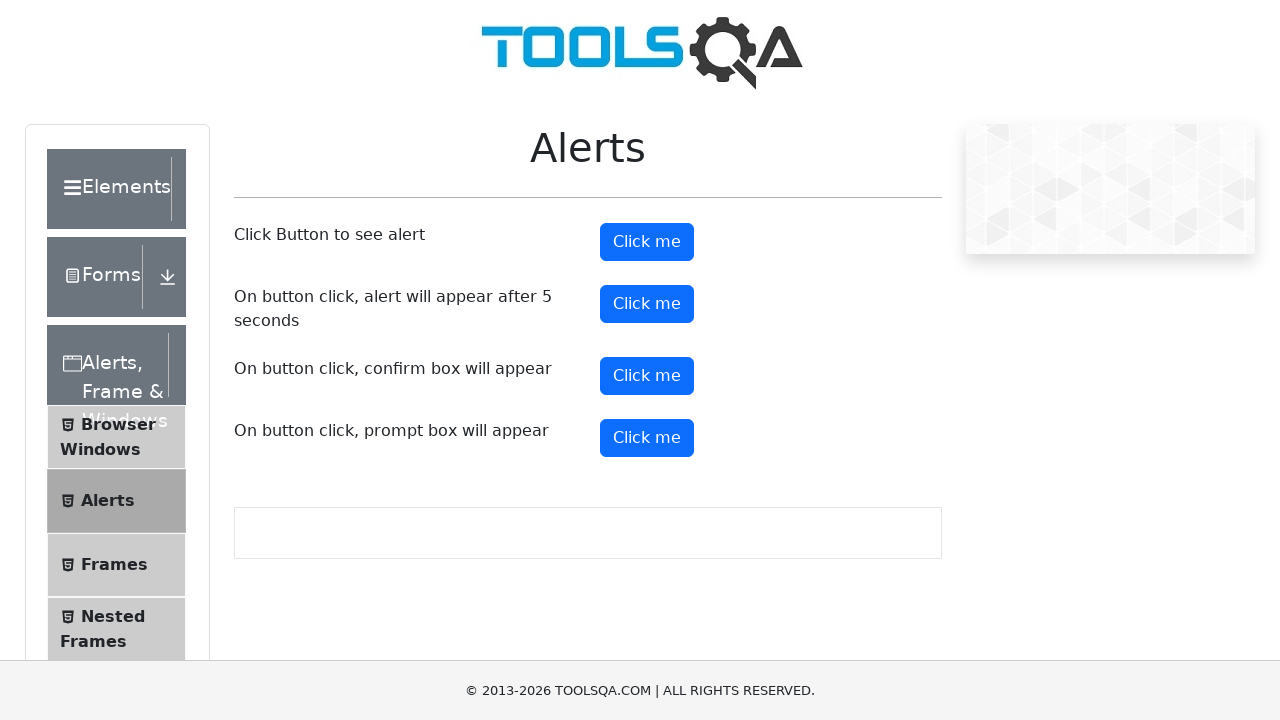

Set up dialog handler to accept confirm dialogs
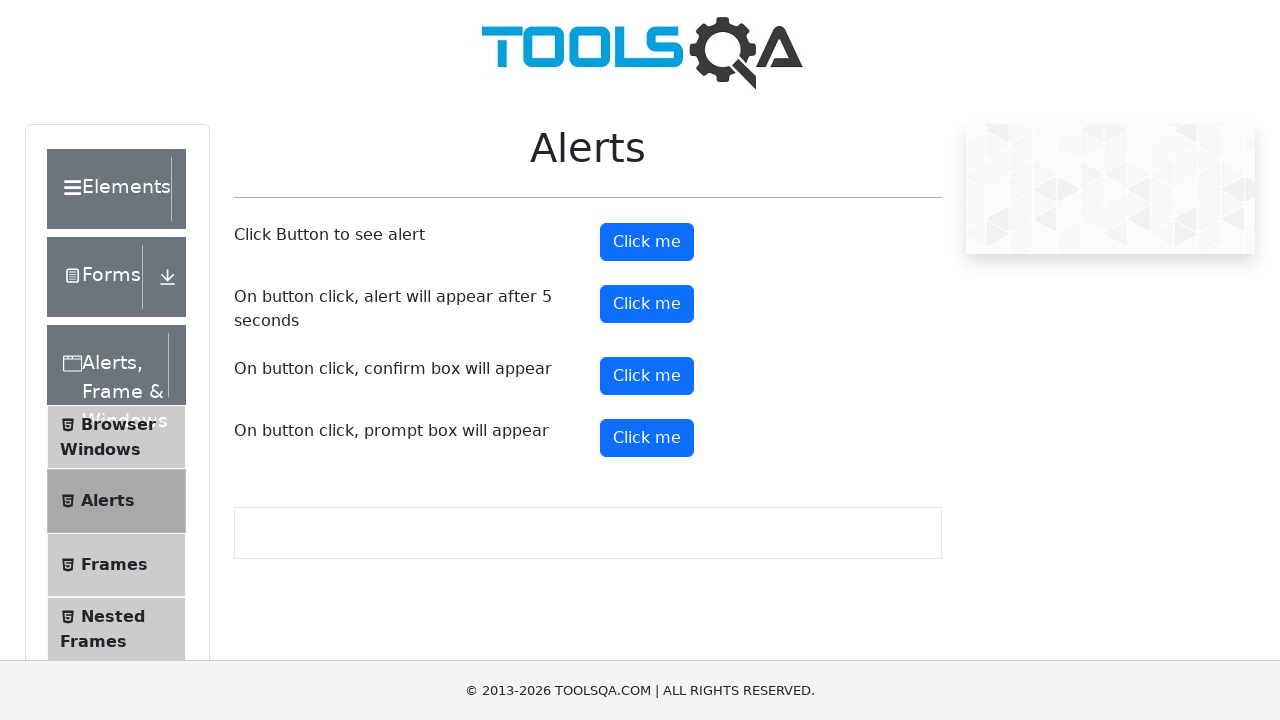

Clicked confirm button to trigger confirmation dialog at (647, 376) on #confirmButton
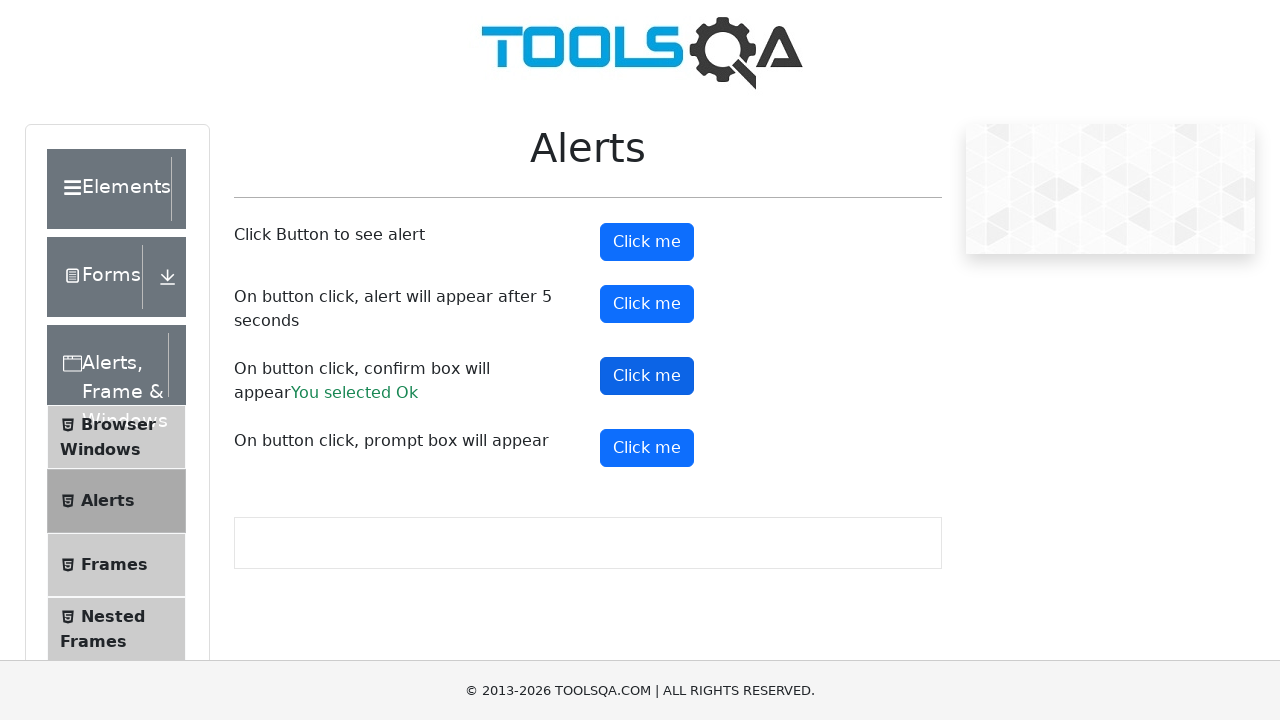

Confirmation result text appeared on page
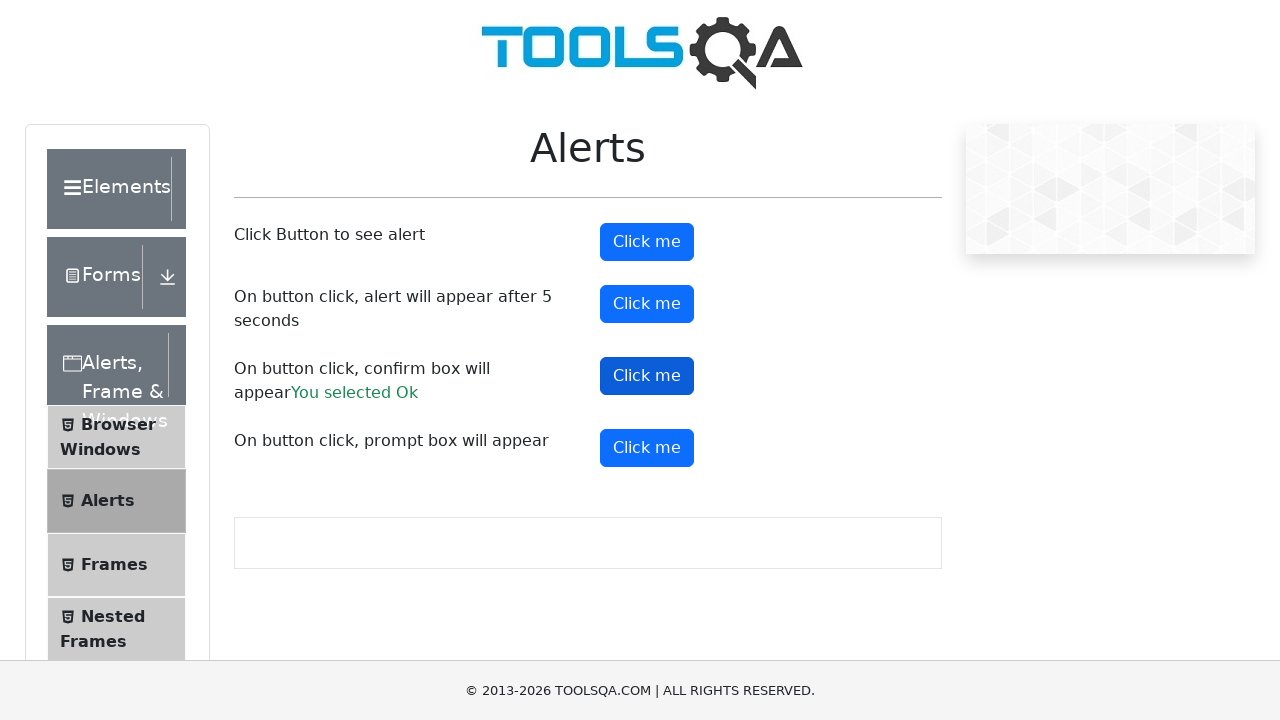

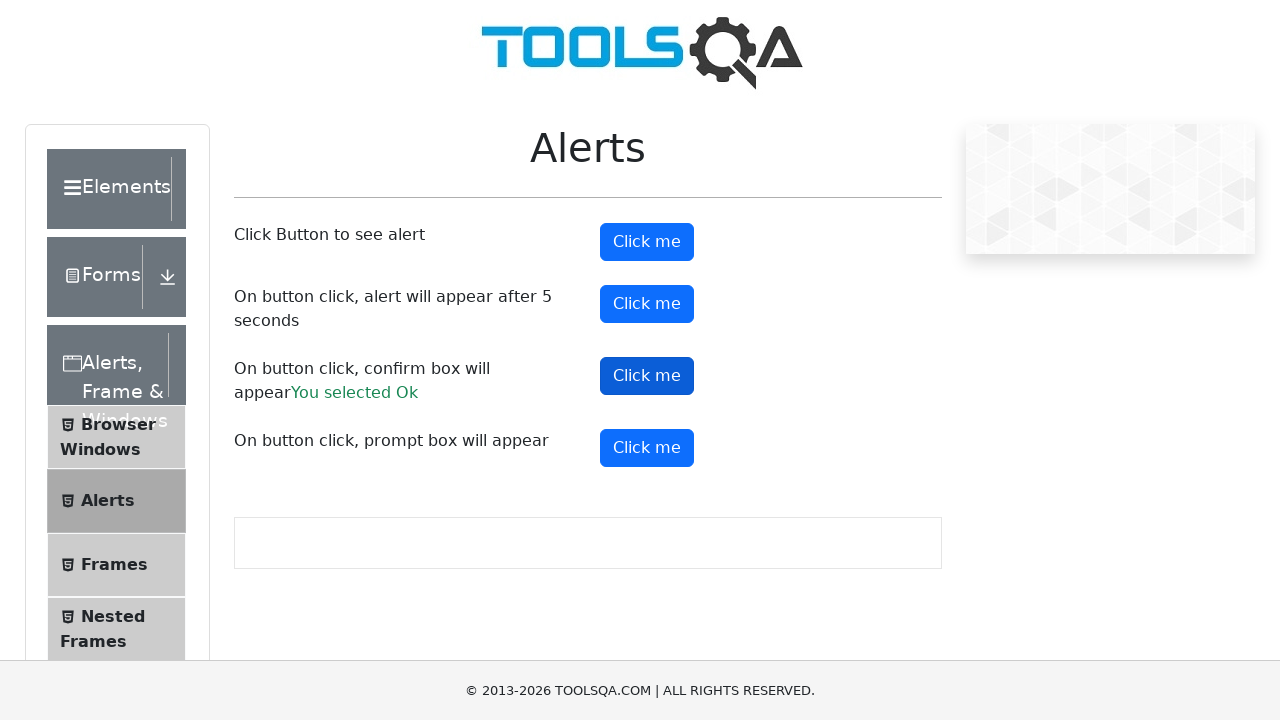